Tests the Rebel Star game website by configuring different game options (raider, operative, fog) and verifying the game launches correctly with the selected parameters

Starting URL: https://rebelstar.ru/

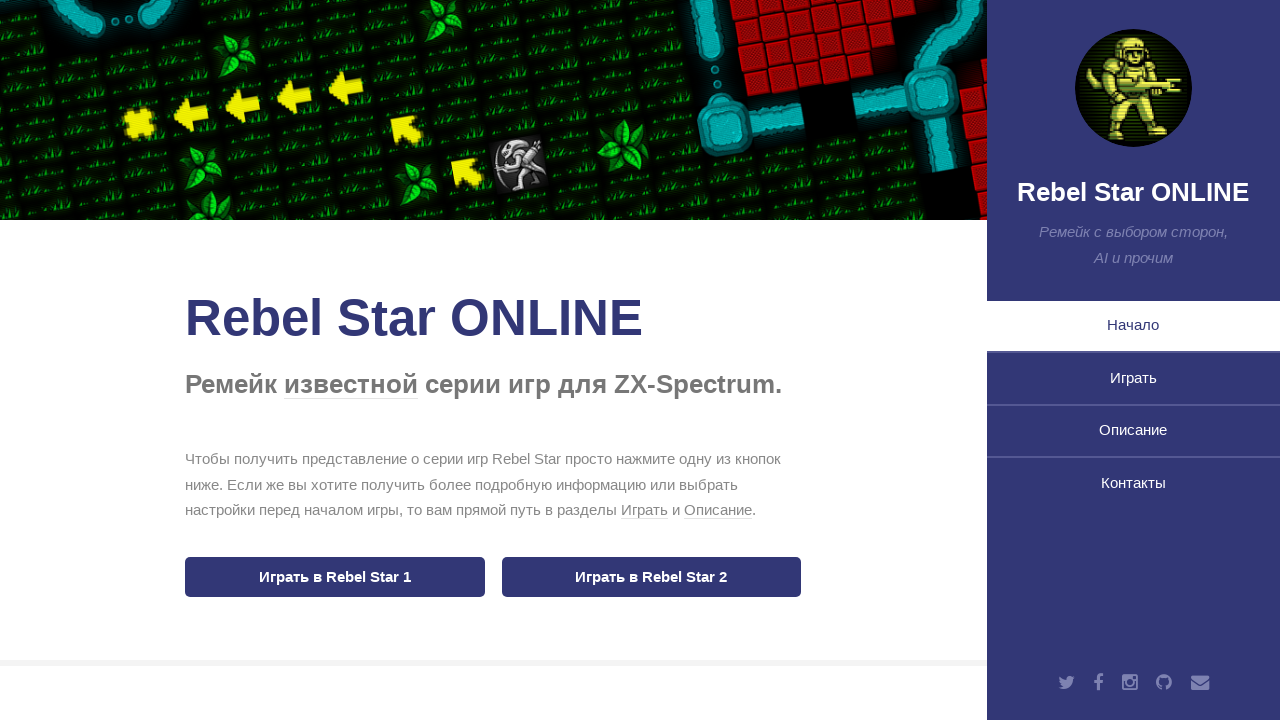

Set raider checkbox to enabled
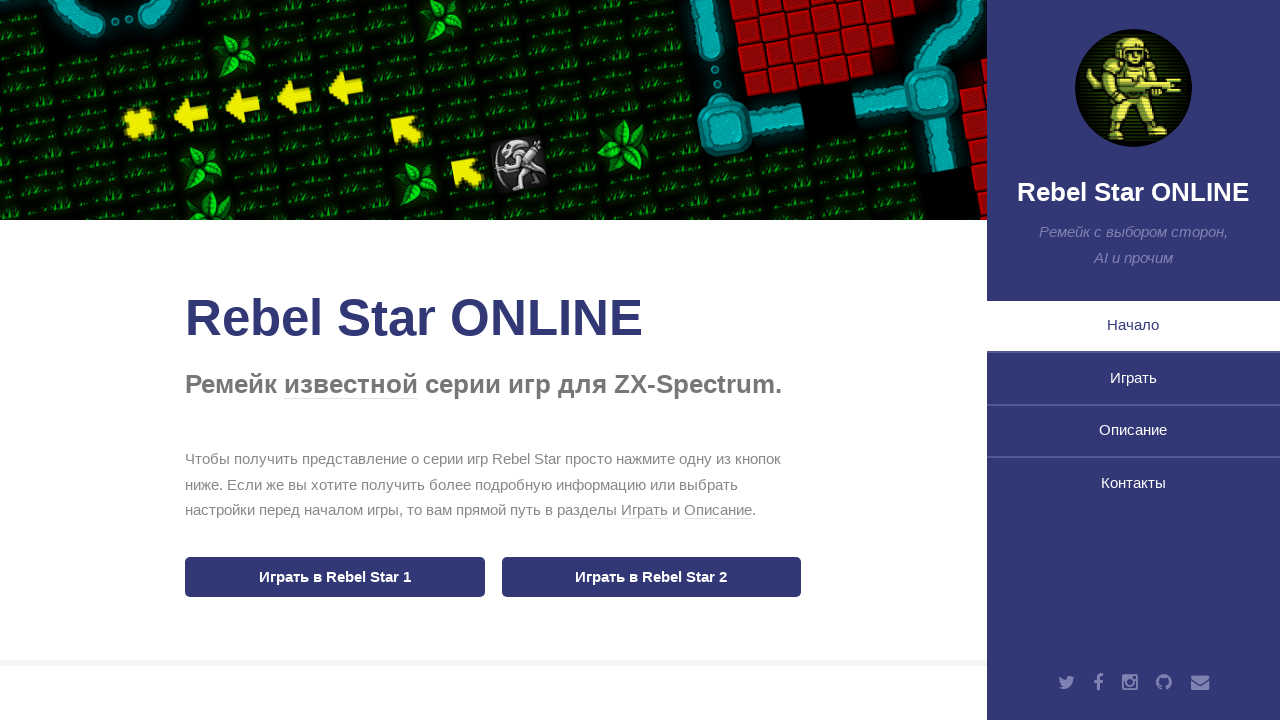

Set operative checkbox to enabled
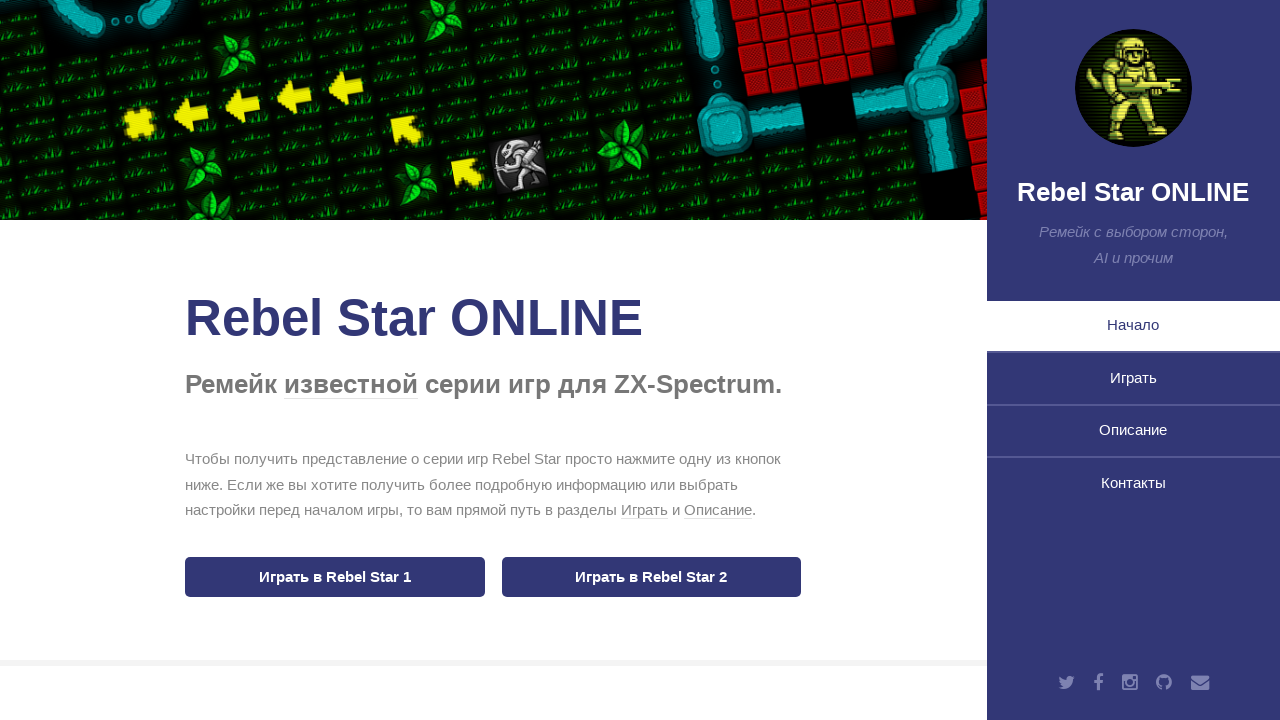

Set fog checkbox to enabled
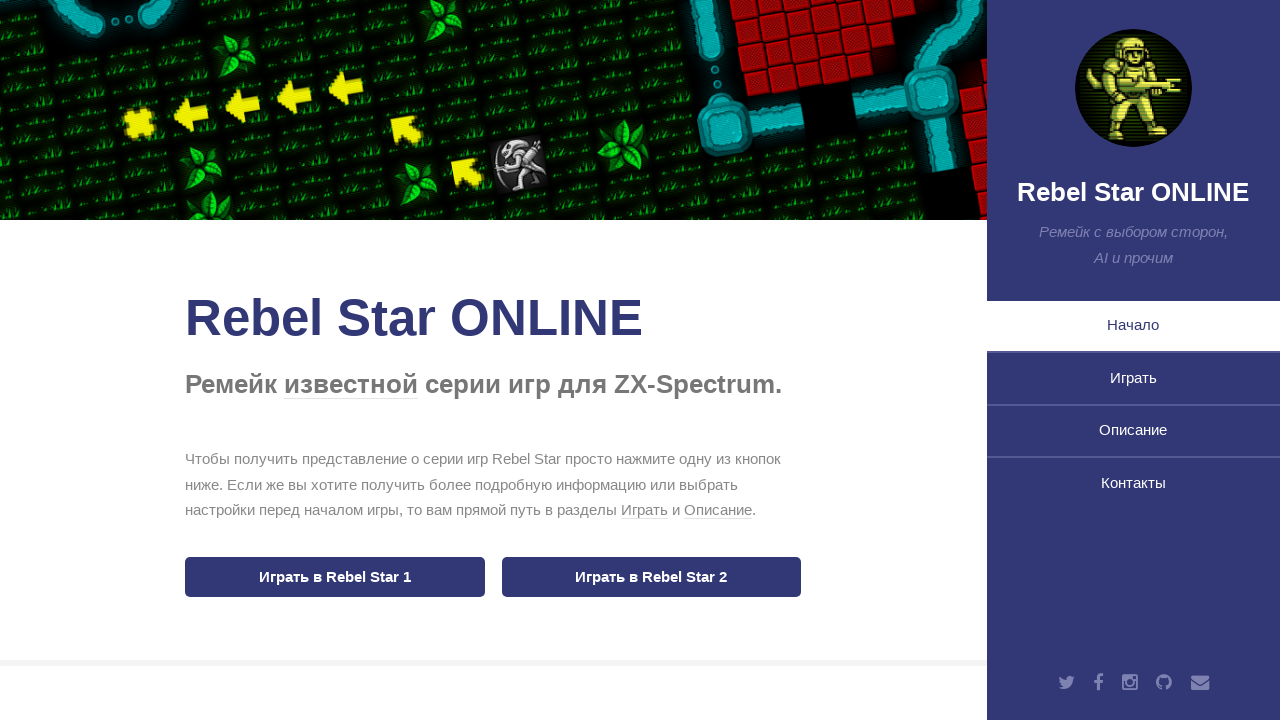

Clicked game launch button to start Rebel Star game at (639, 360) on #imgRS1
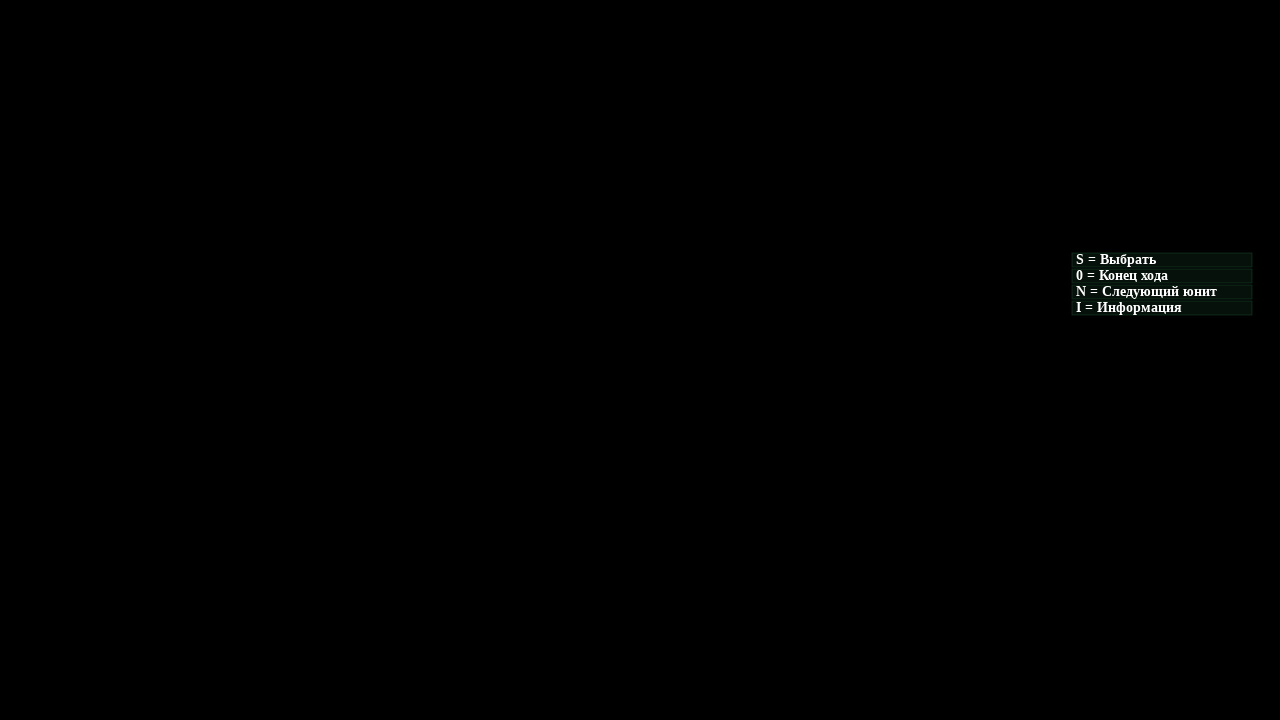

Game canvas loaded successfully
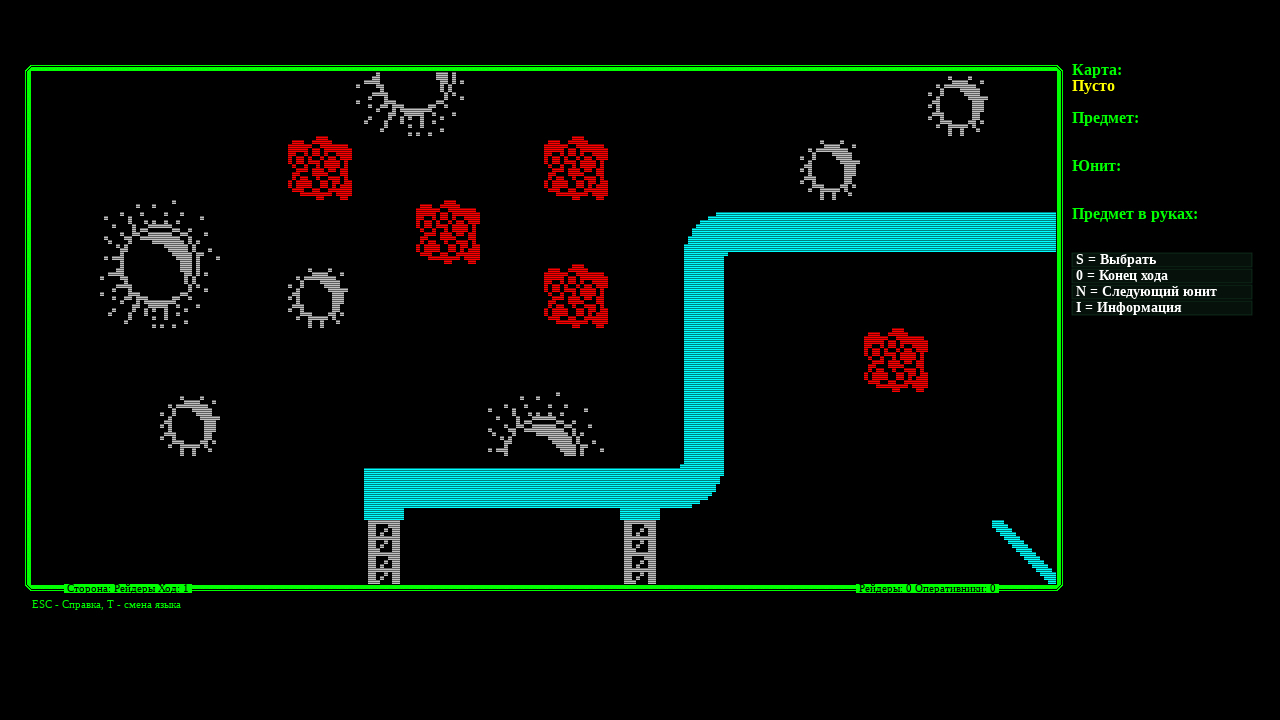

UI canvas loaded successfully
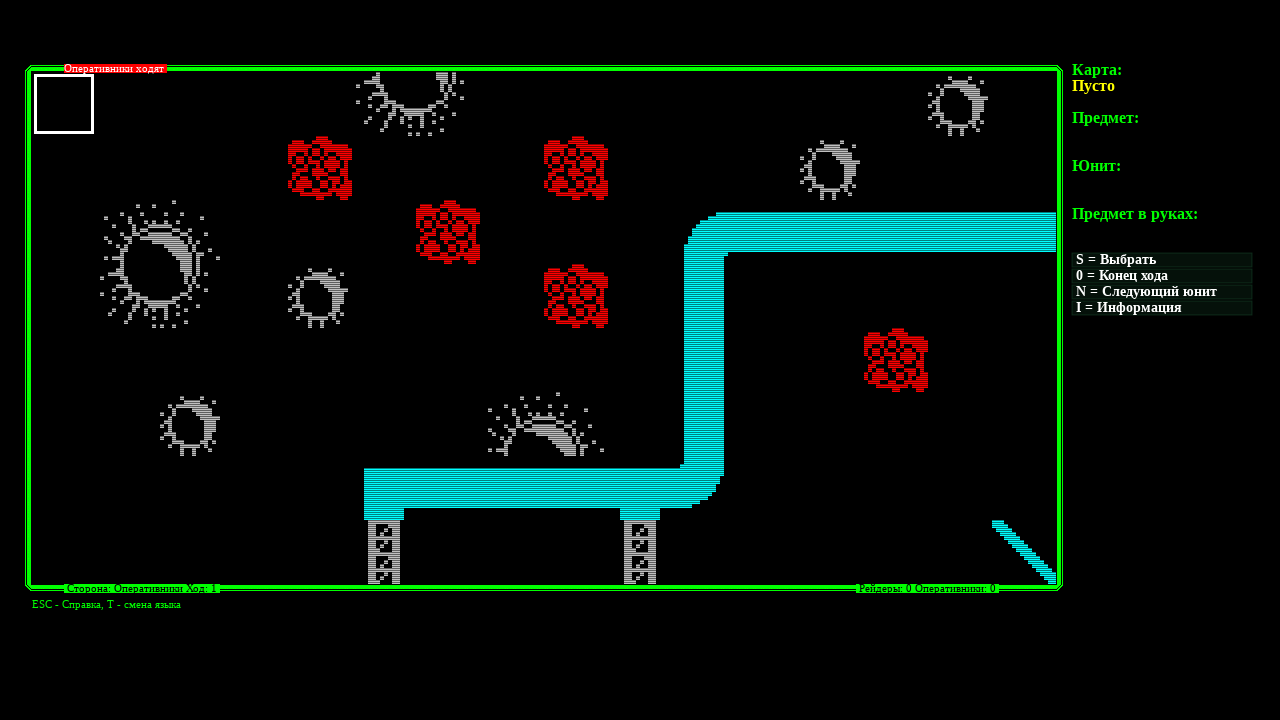

Navigated back to main page
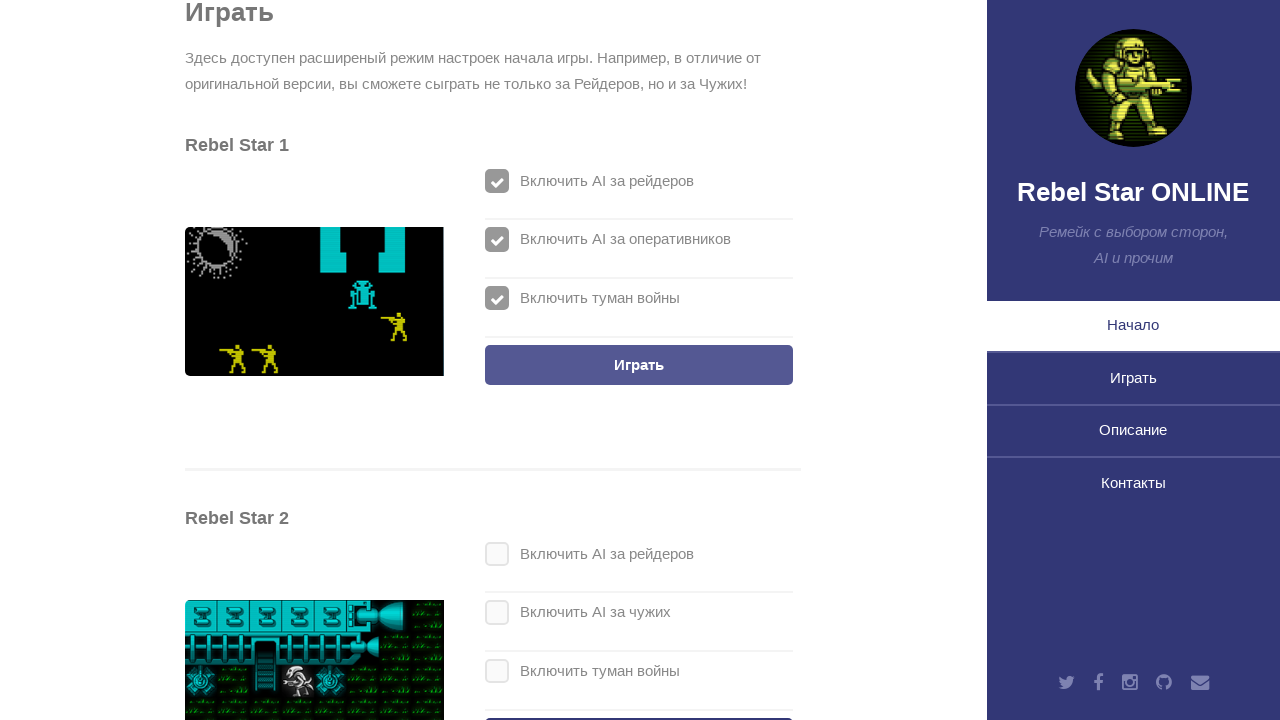

Scrolled to top of page
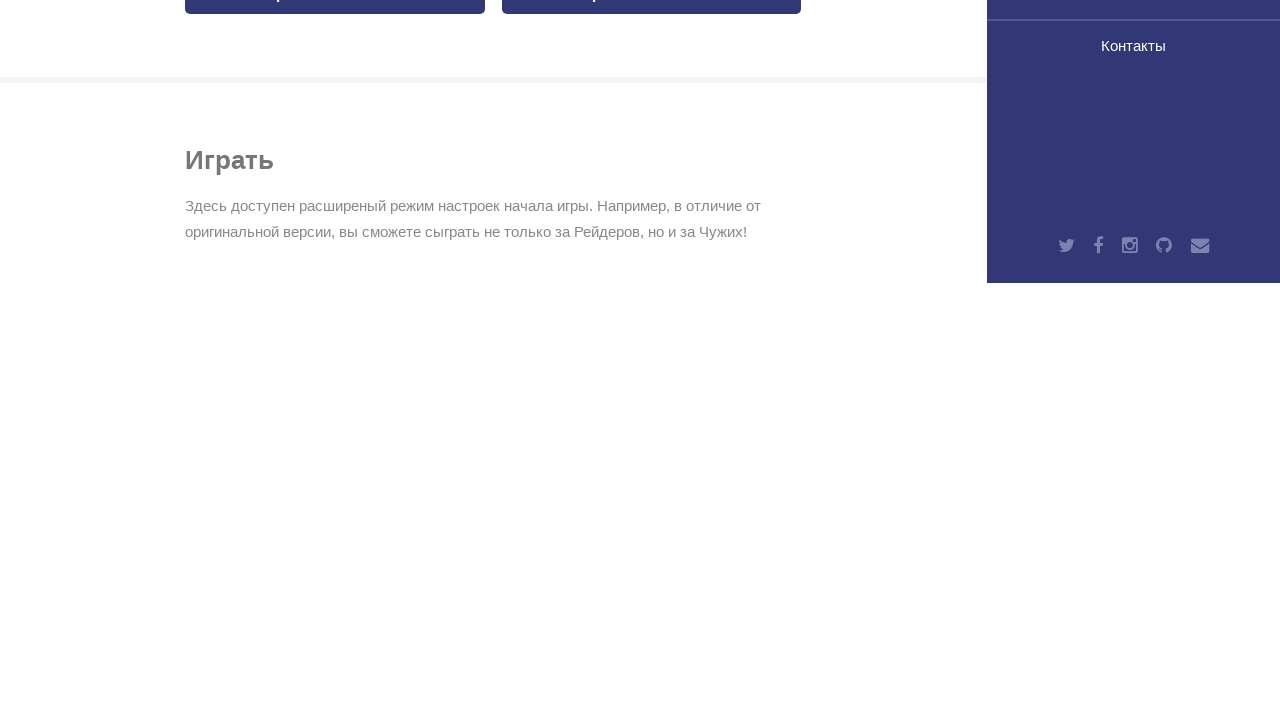

Second game button (RS2) is present on page
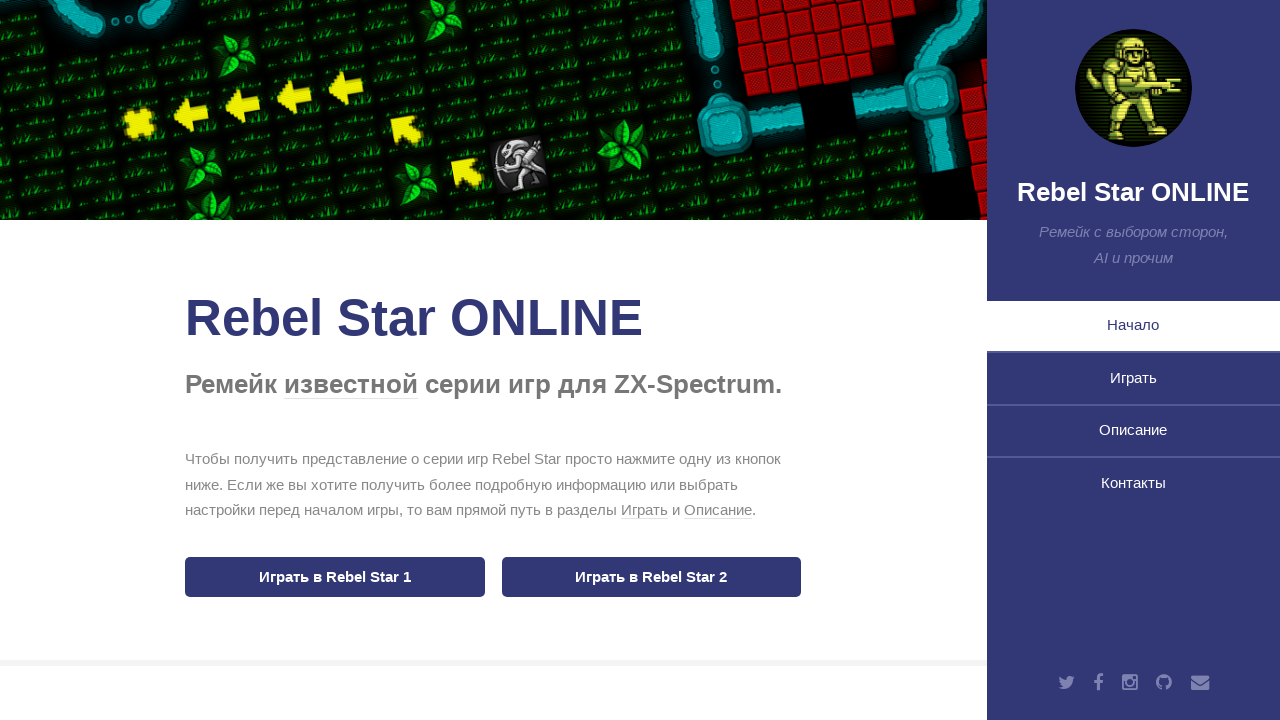

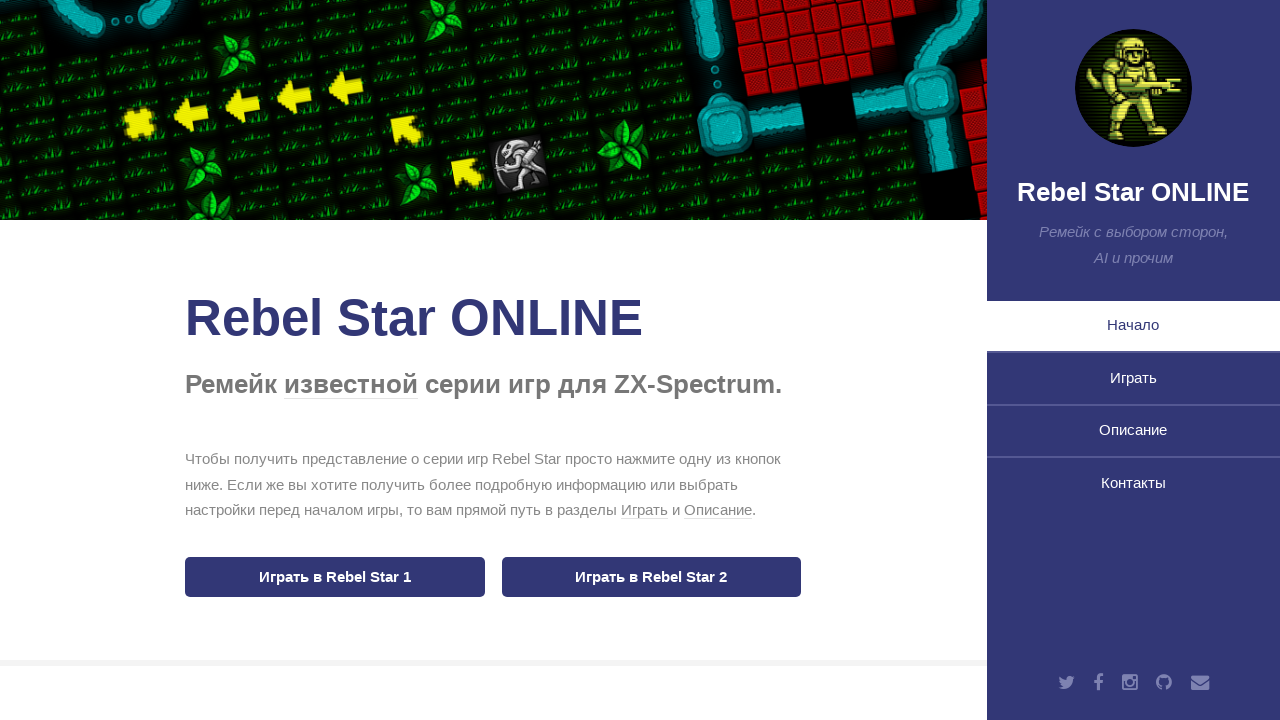